Tests iframe handling by switching between frames and filling text inputs in different frames on a demo frames page

Starting URL: https://ui.vision/demo/webtest/frames/

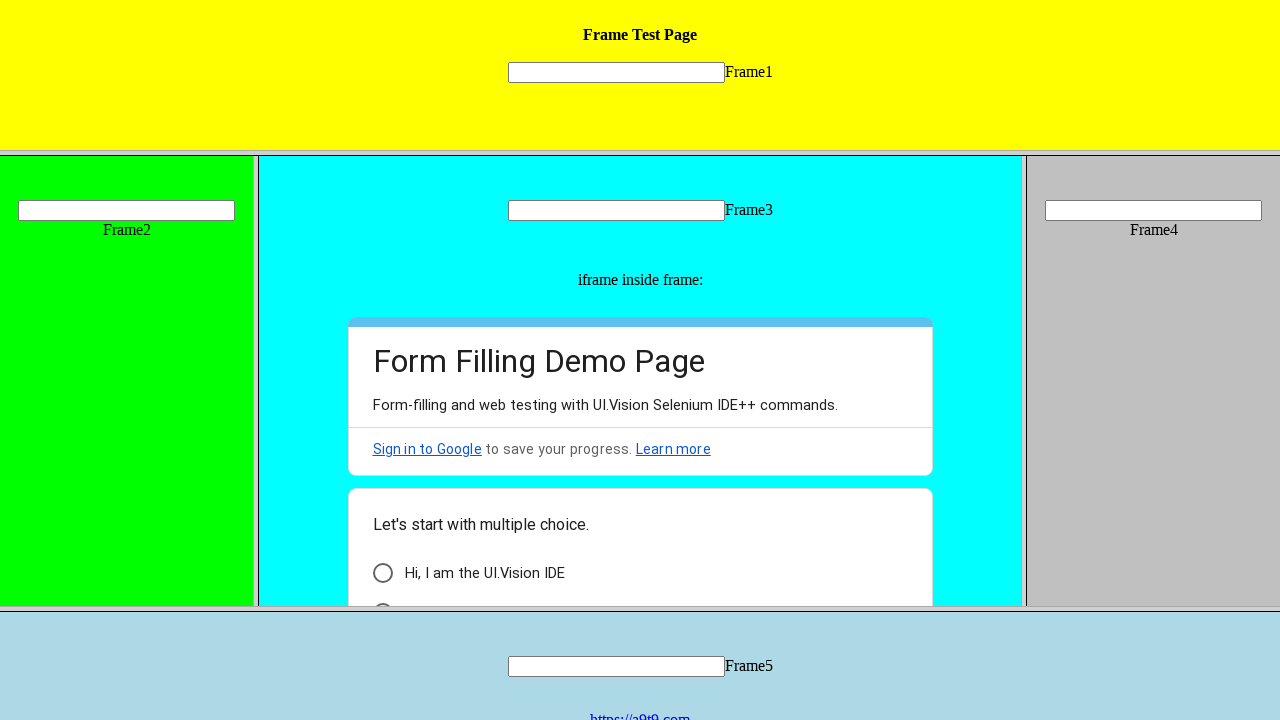

Navigated to frames demo page
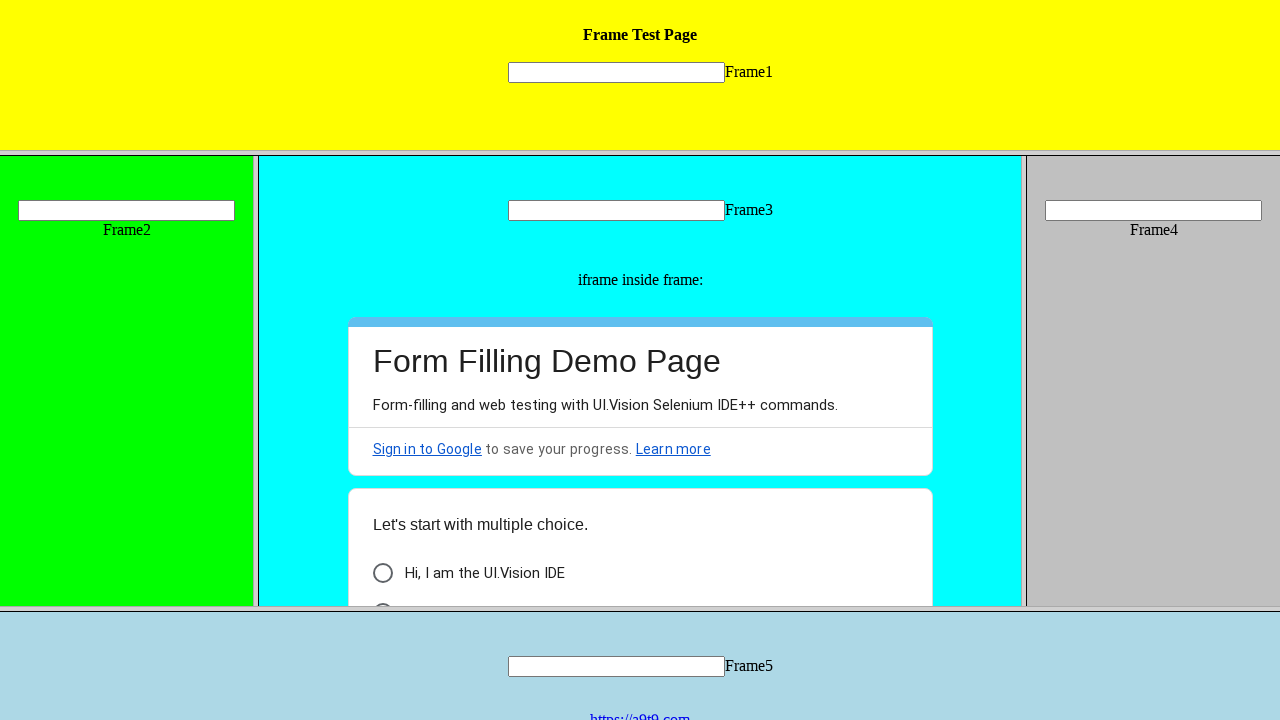

Located first iframe with src='frame_1.html'
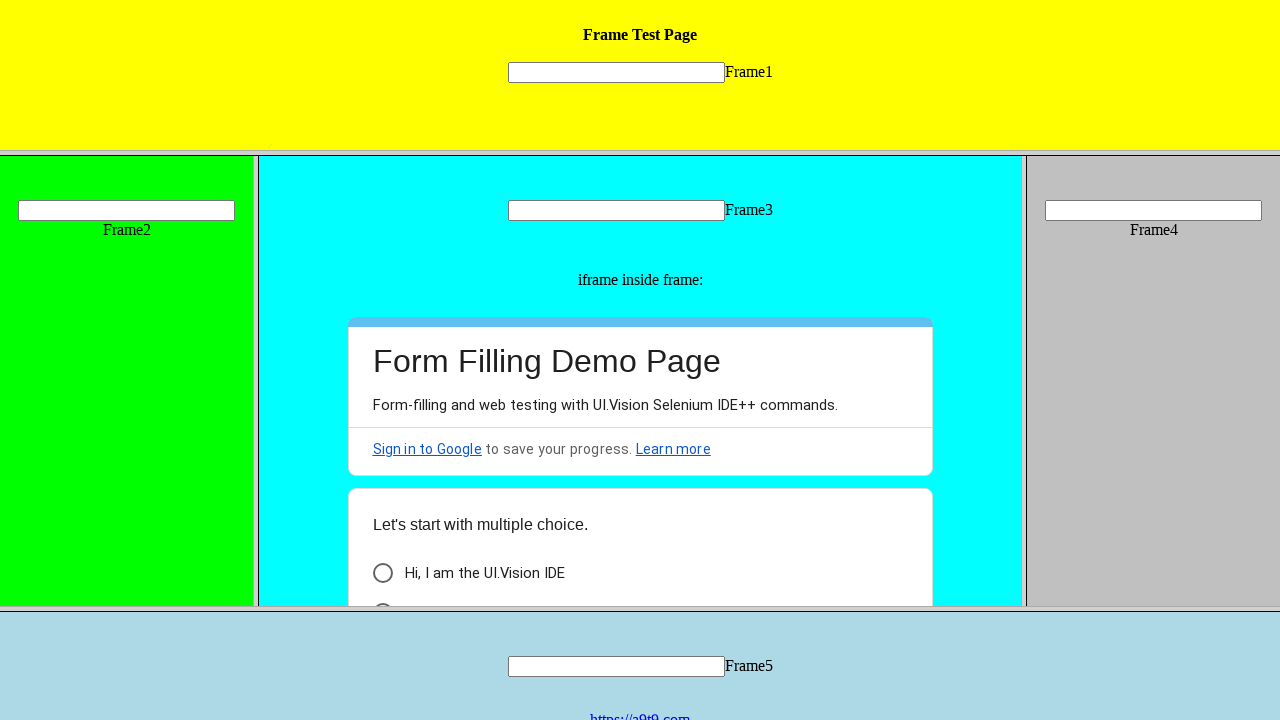

Filled text input in first frame with 'testuser_frame1' on frame[src='frame_1.html'] >> internal:control=enter-frame >> input[name='mytext1
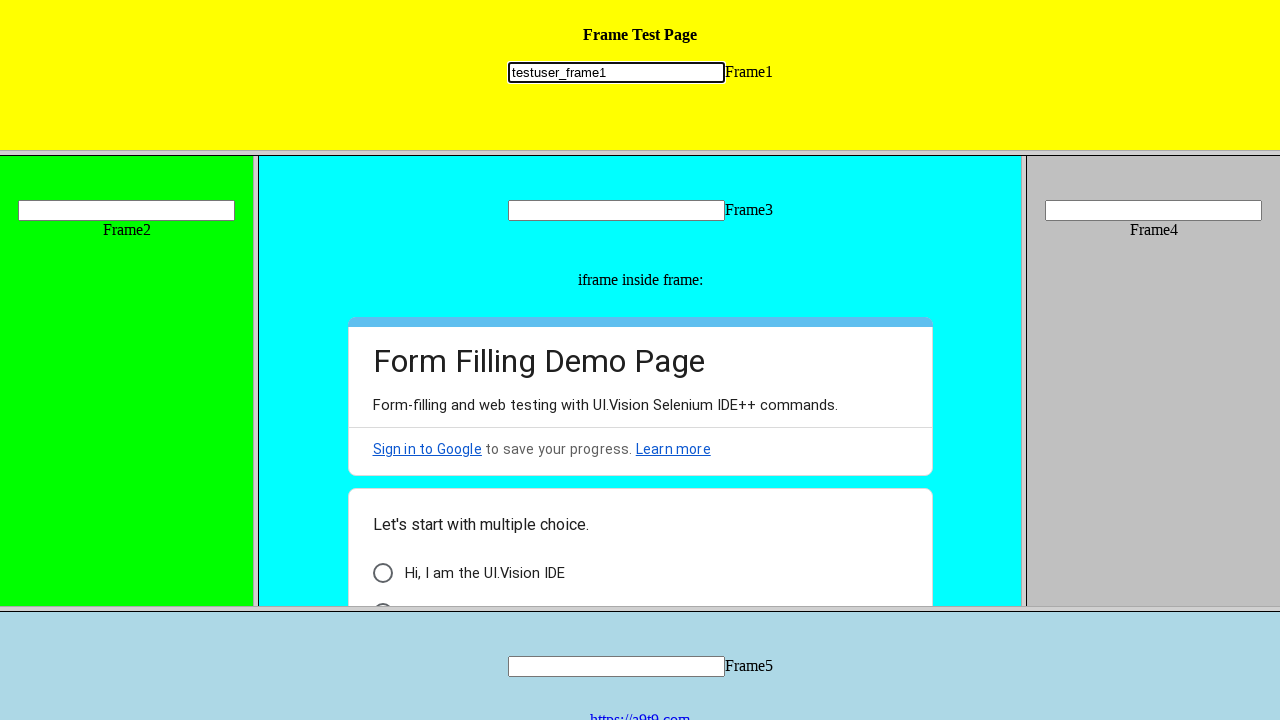

Located third iframe with src='frame_3.html'
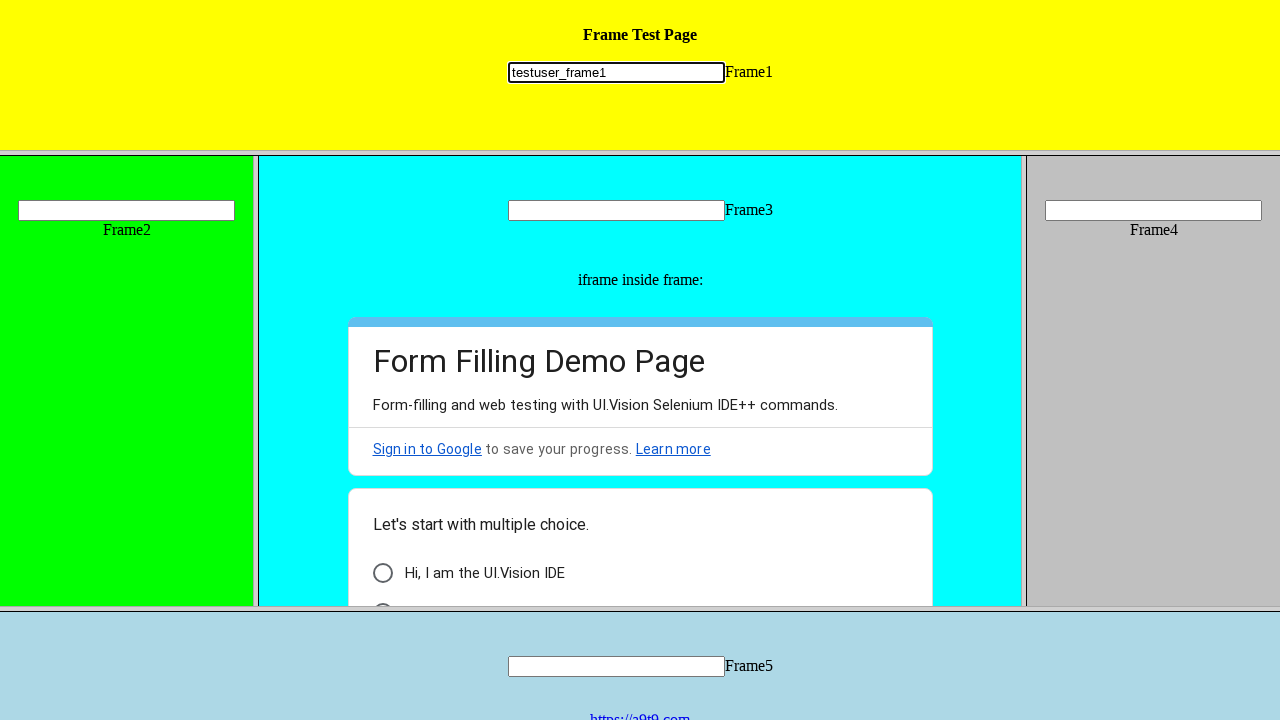

Filled text input in third frame with 'testuser_frame3' on frame[src='frame_3.html'] >> internal:control=enter-frame >> input[name='mytext3
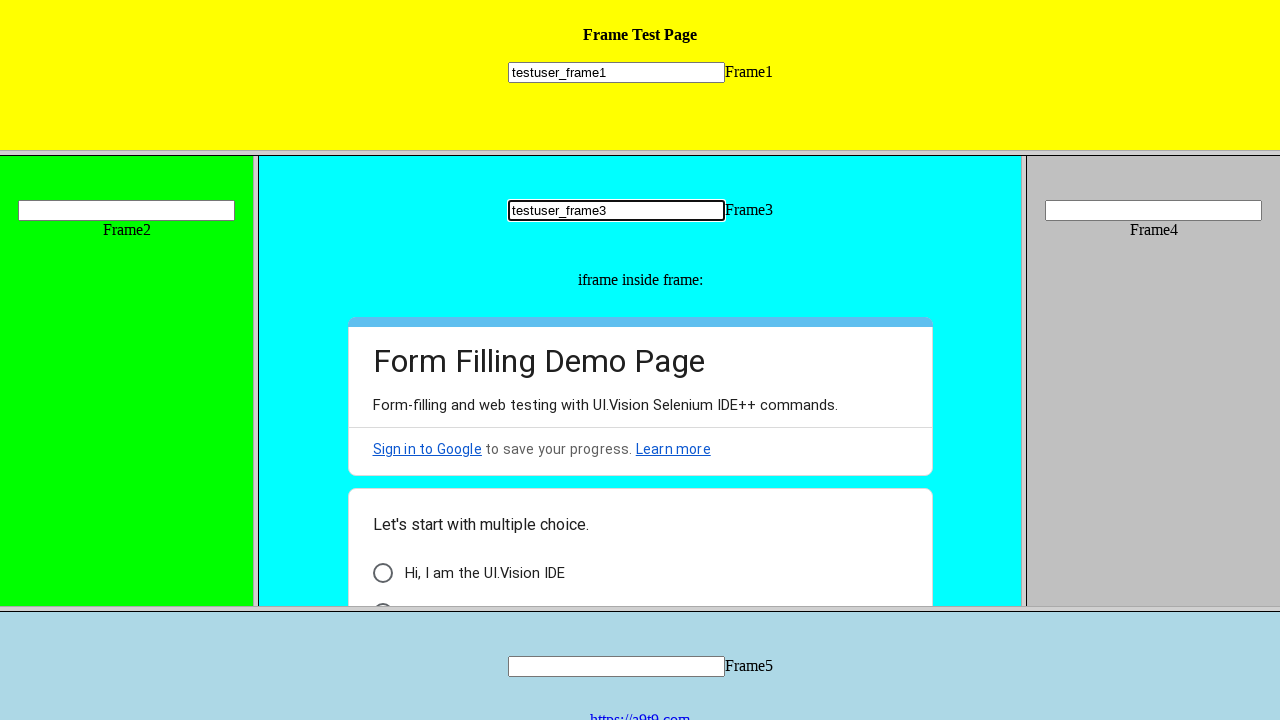

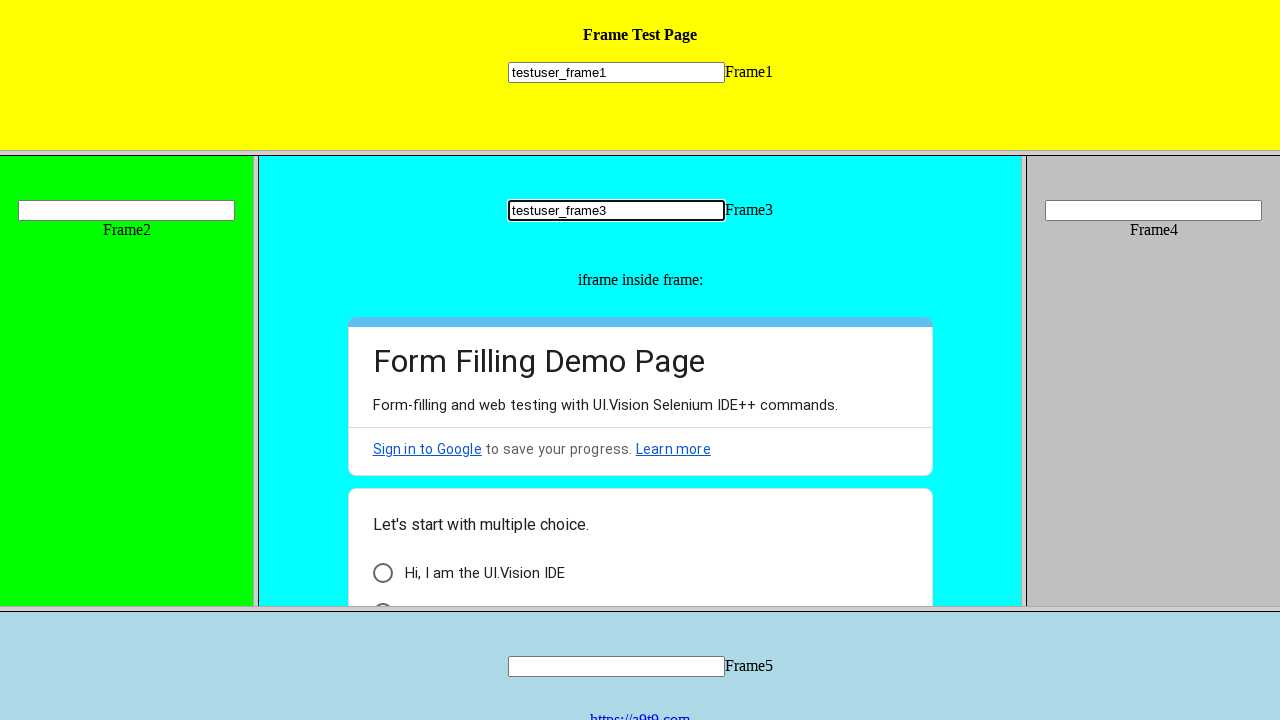